Tests e-commerce functionality by adding specific vegetables to cart, proceeding to checkout, and applying a promo code

Starting URL: https://rahulshettyacademy.com/seleniumPractise/

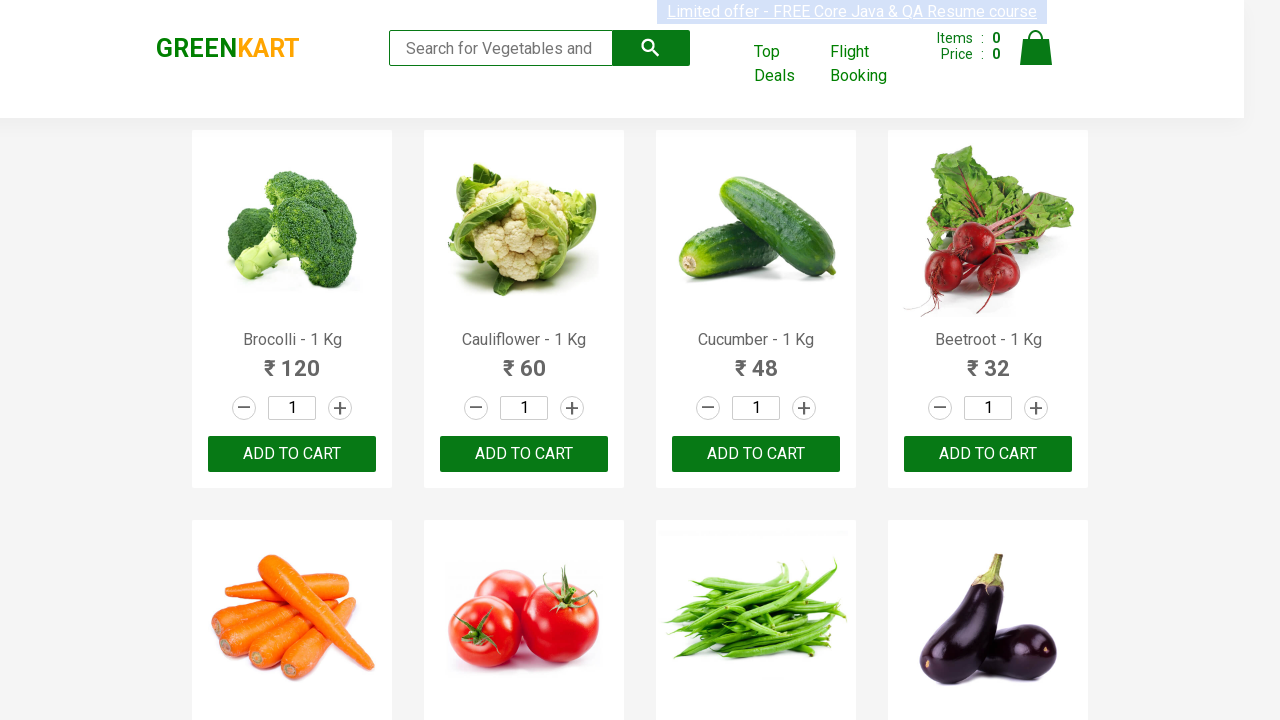

Retrieved all product cards from the page
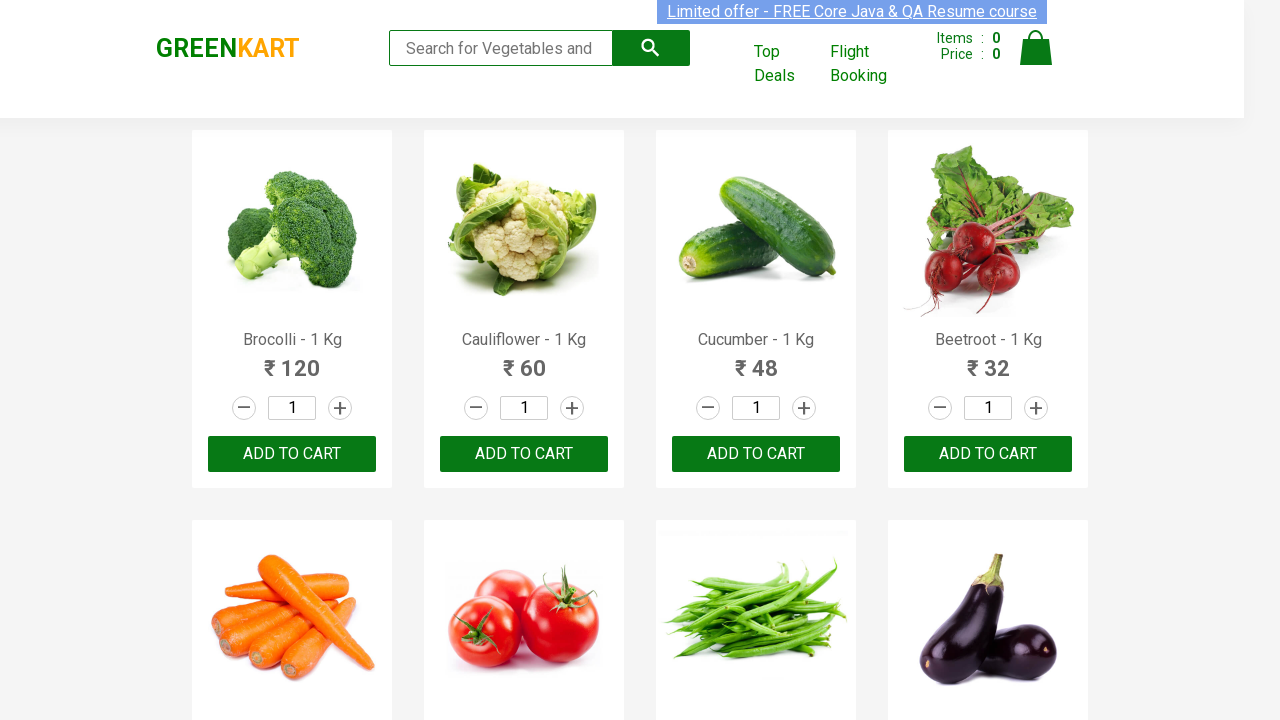

Clicked cart icon to view cart at (1036, 48) on img[alt='Cart']
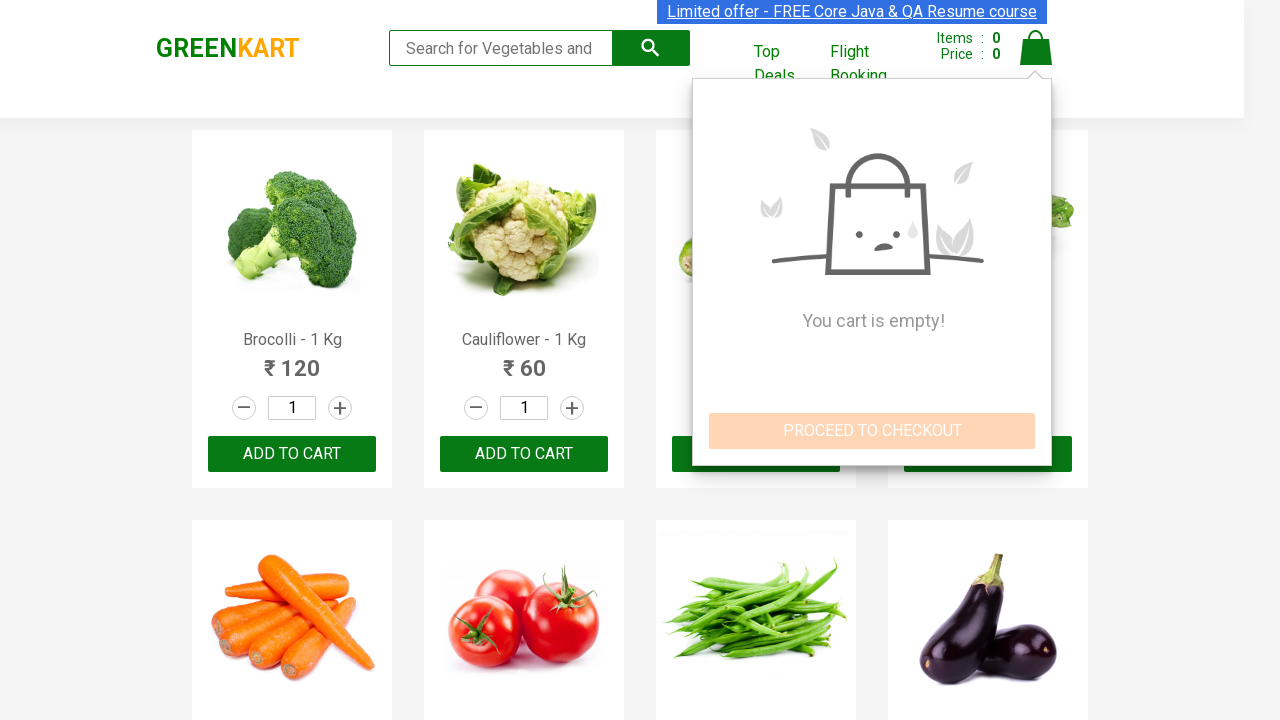

Clicked PROCEED TO CHECKOUT button at (872, 431) on xpath=//button[contains(text(),'PROCEED TO CHECKOUT')]
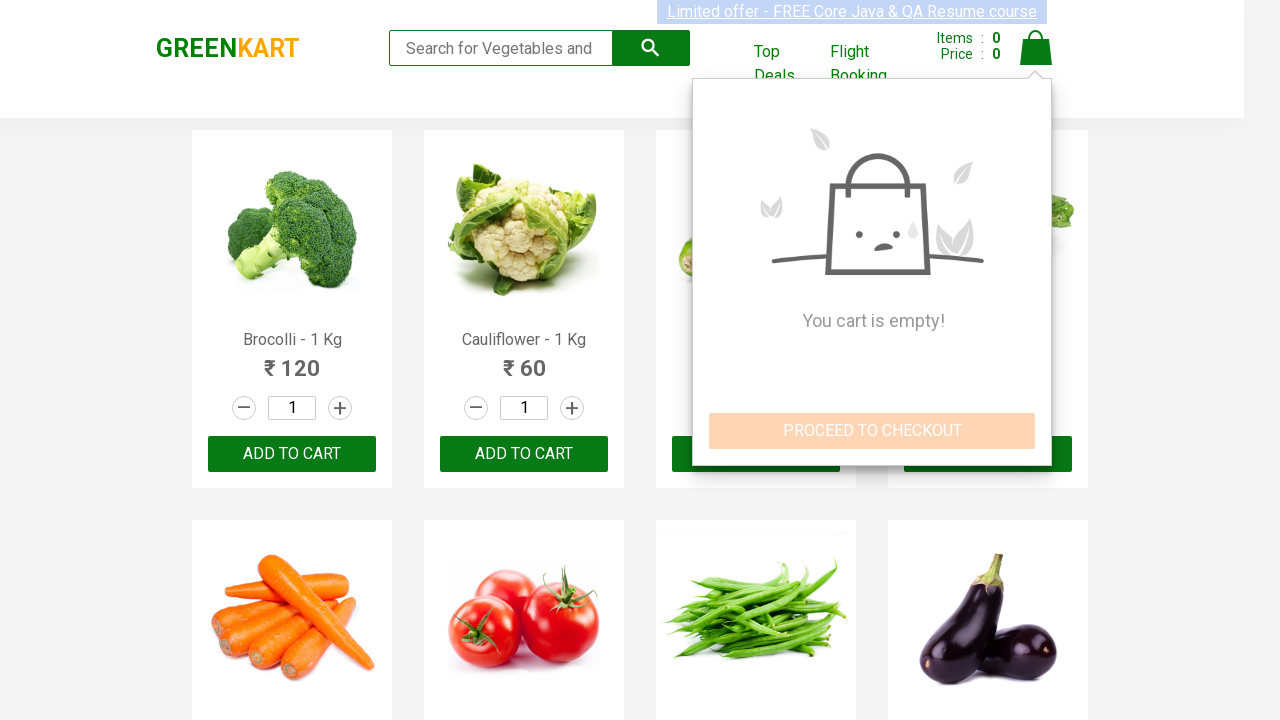

Promo code input field became visible
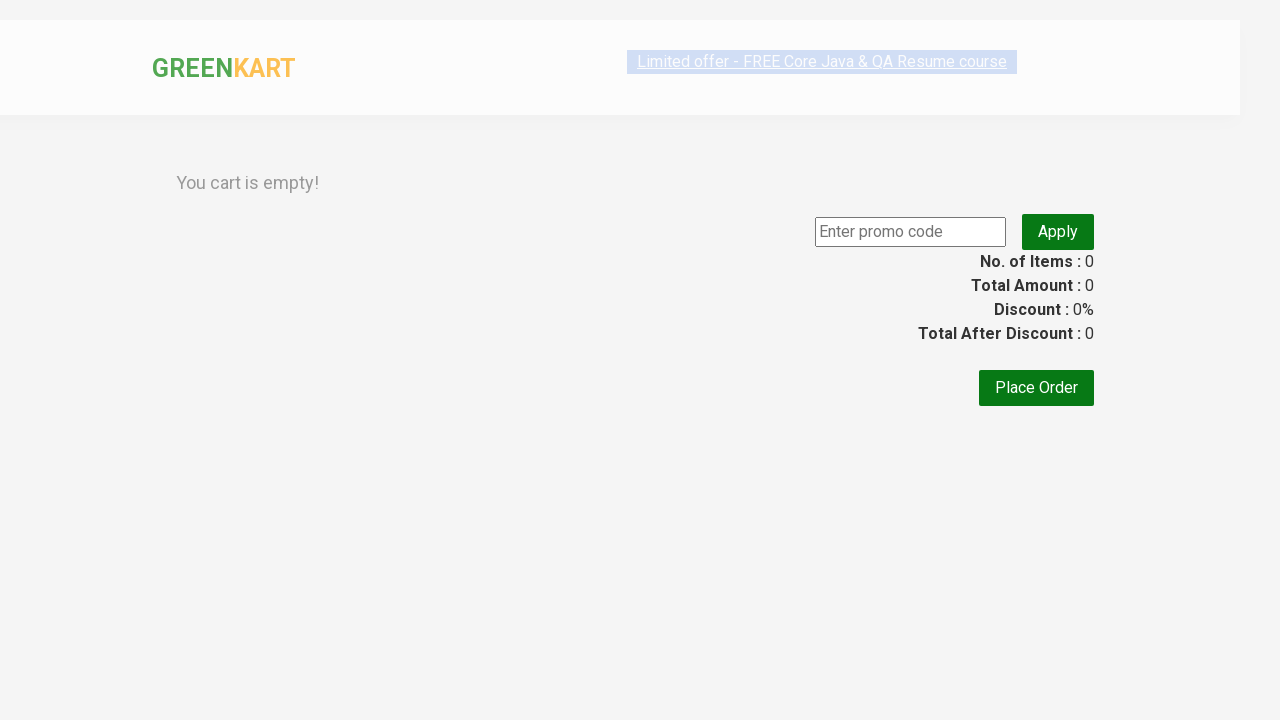

Entered promo code 'rahulshettyacademy' on input.promoCode
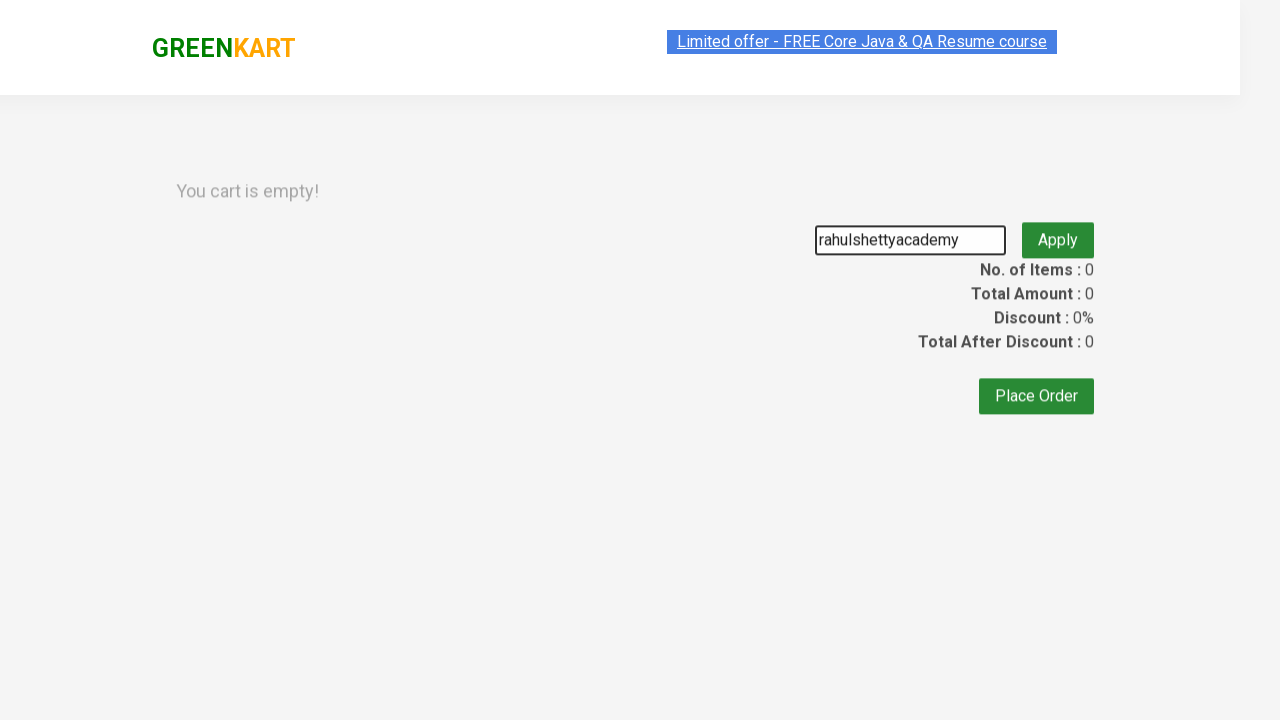

Clicked apply promo code button at (1058, 232) on button.promoBtn
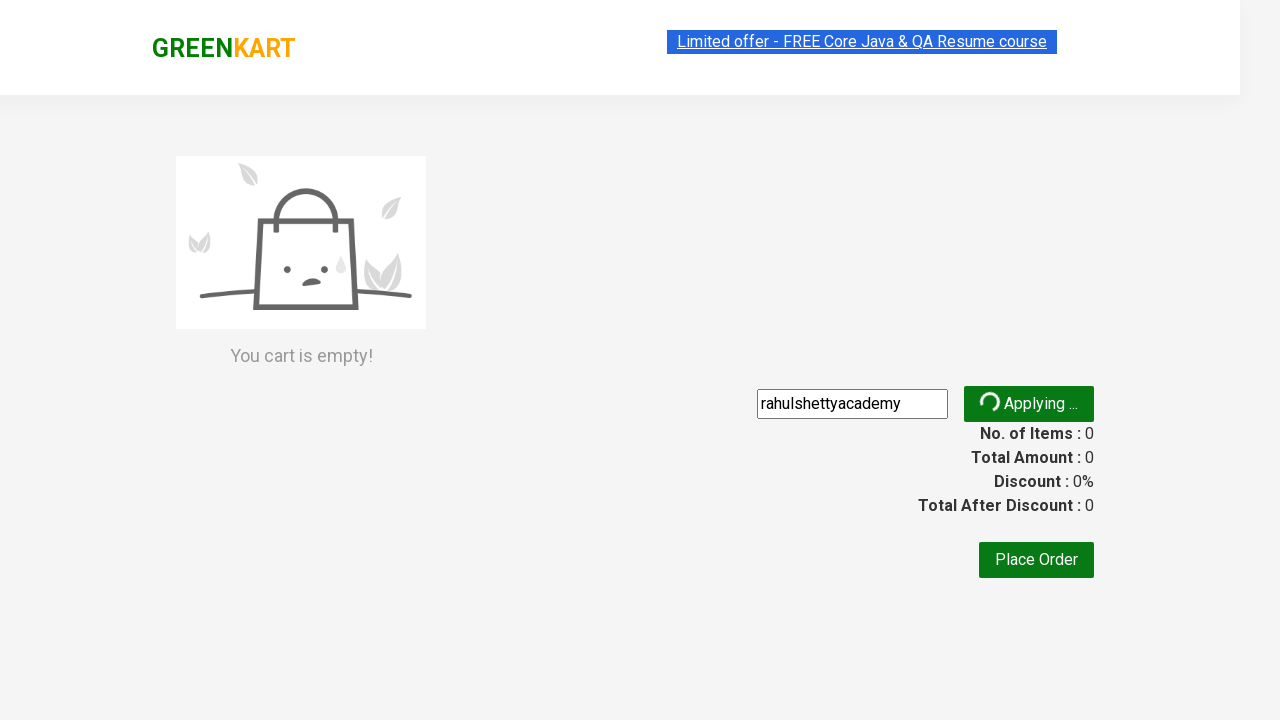

Promo code confirmation message appeared
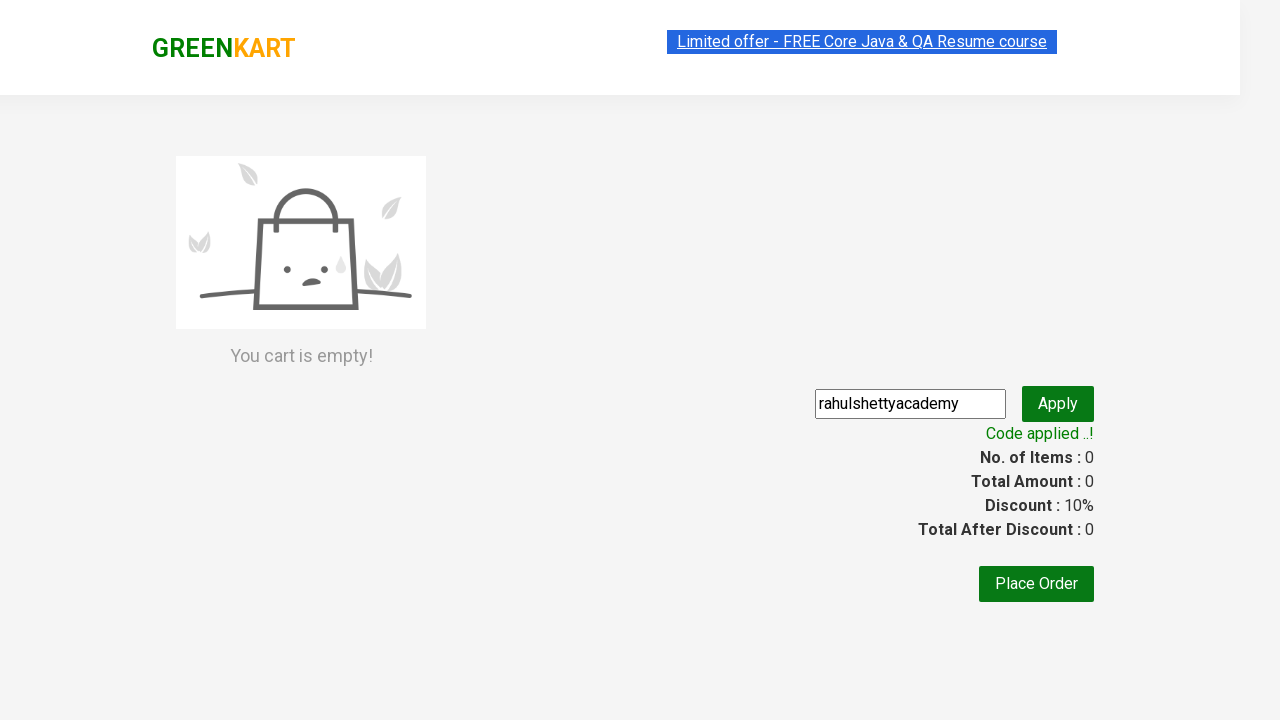

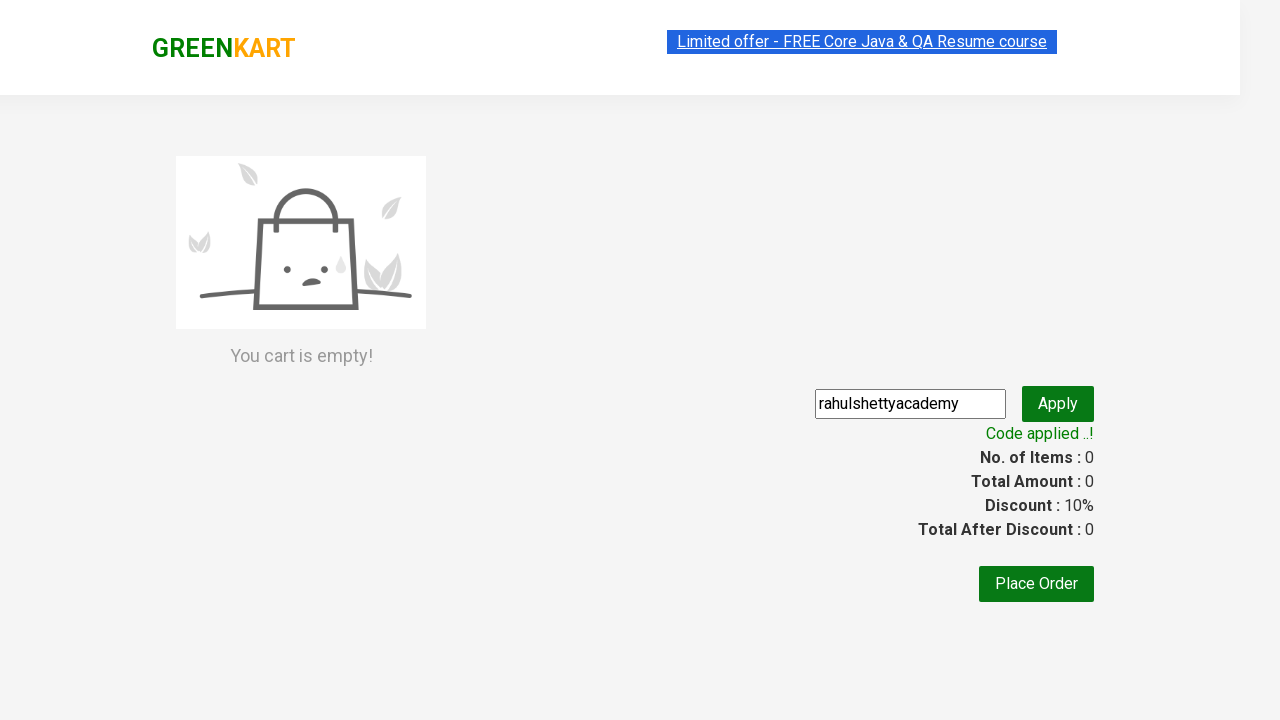